Tests getting the first selected option and then changing the selection to Option 2

Starting URL: https://the-internet.herokuapp.com/dropdown

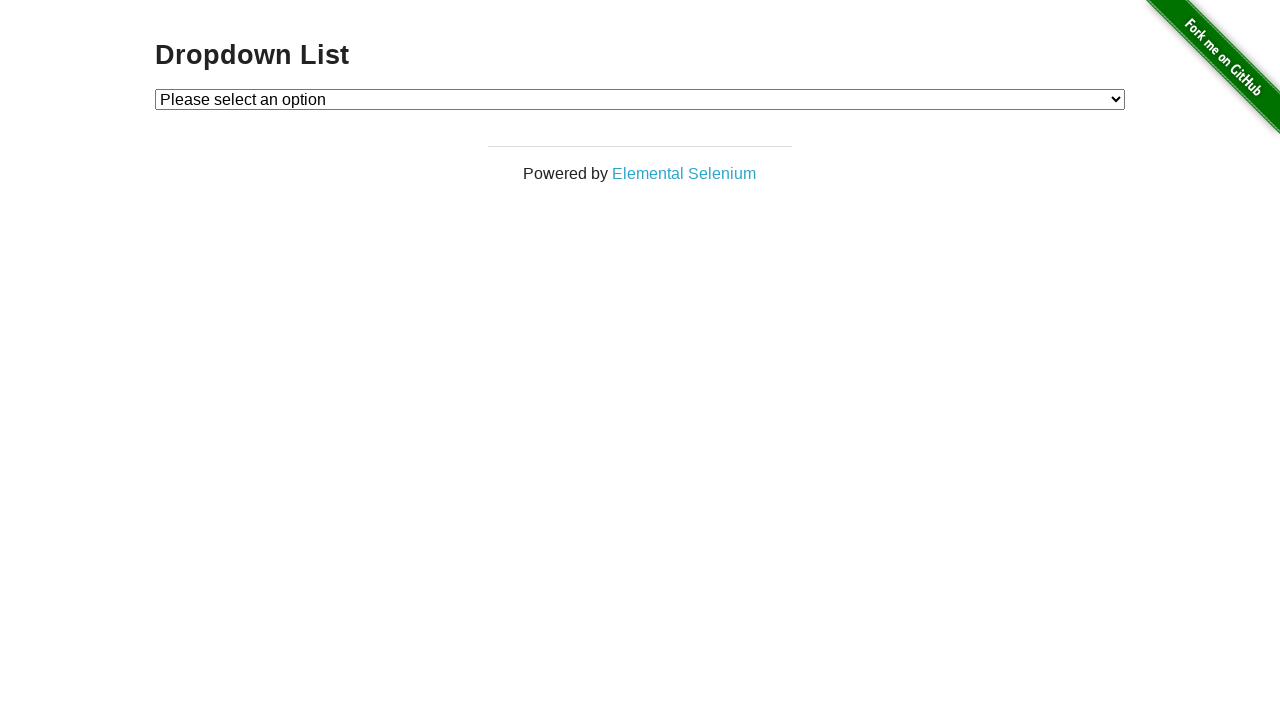

Waited for dropdown element to be visible
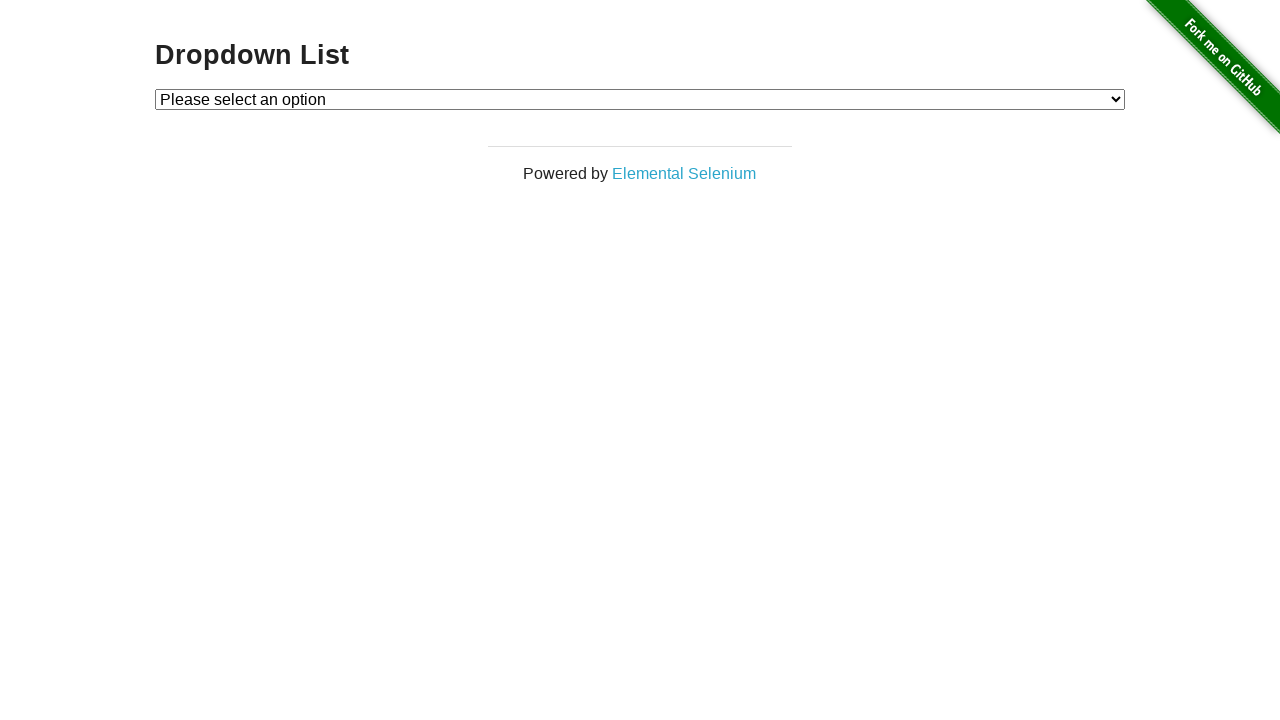

Selected Option 2 from dropdown by label on #dropdown
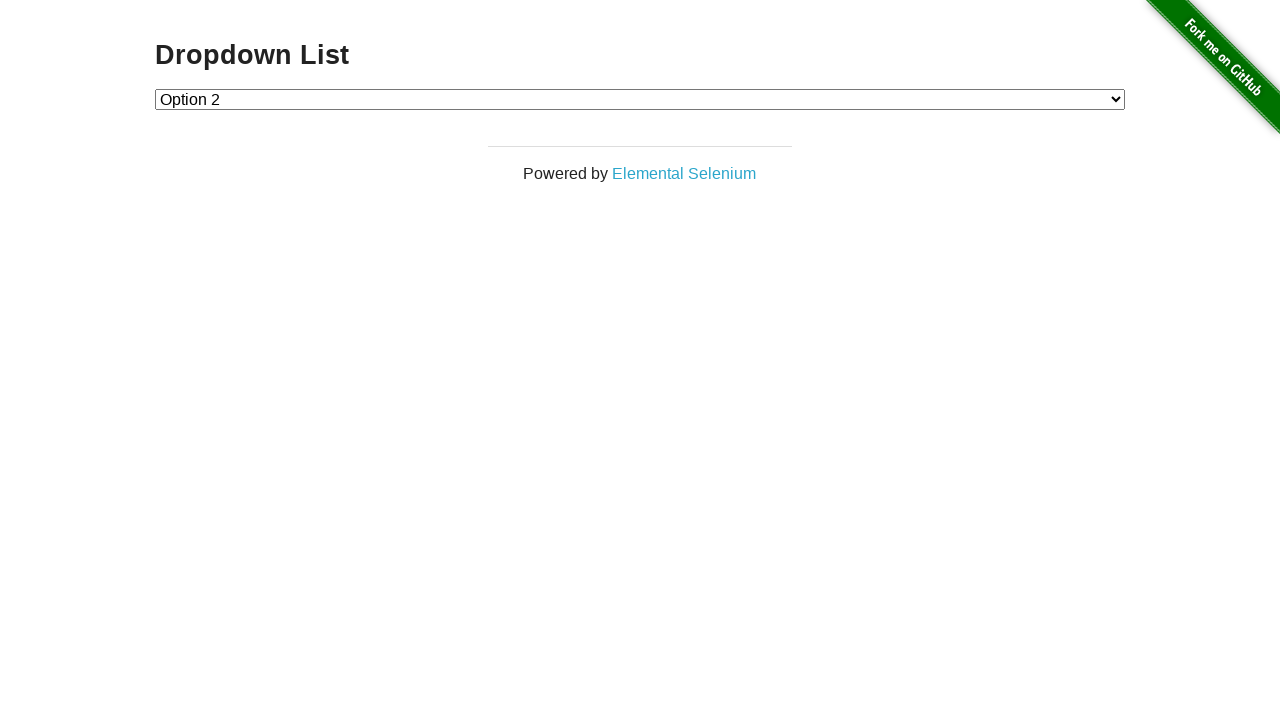

Retrieved the currently selected dropdown value
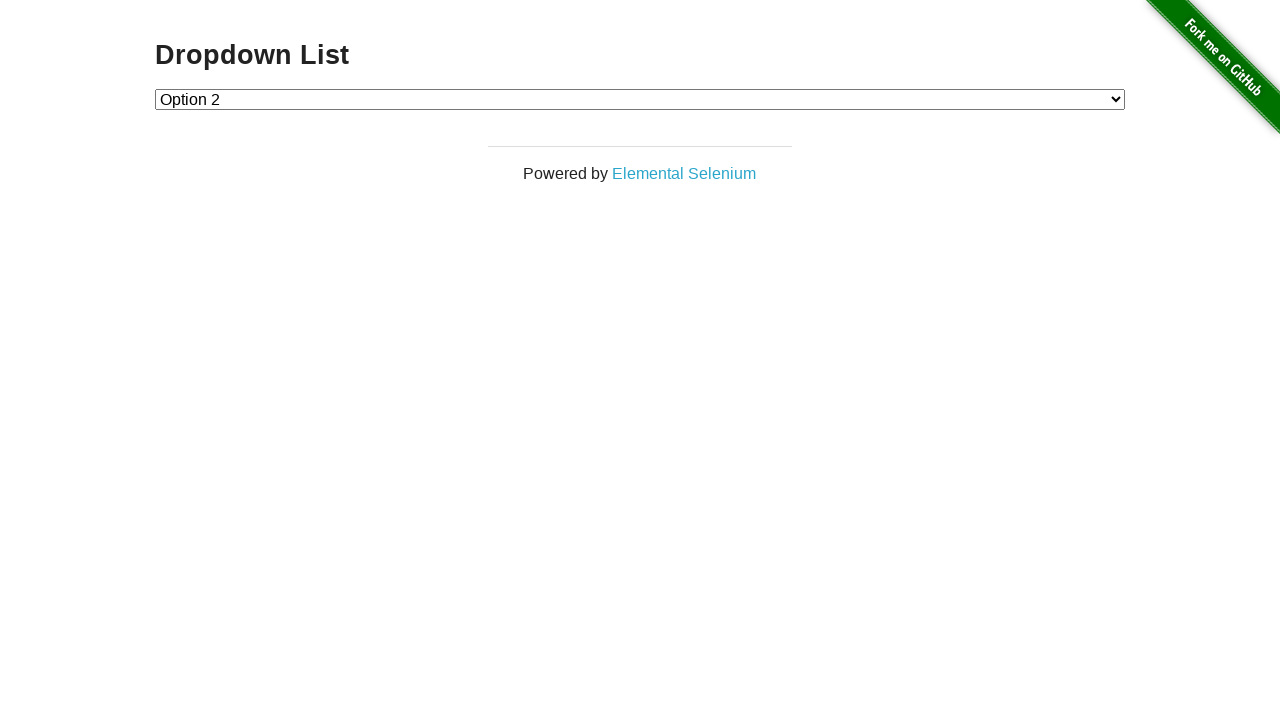

Verified that Option 2 (value '2') is correctly selected
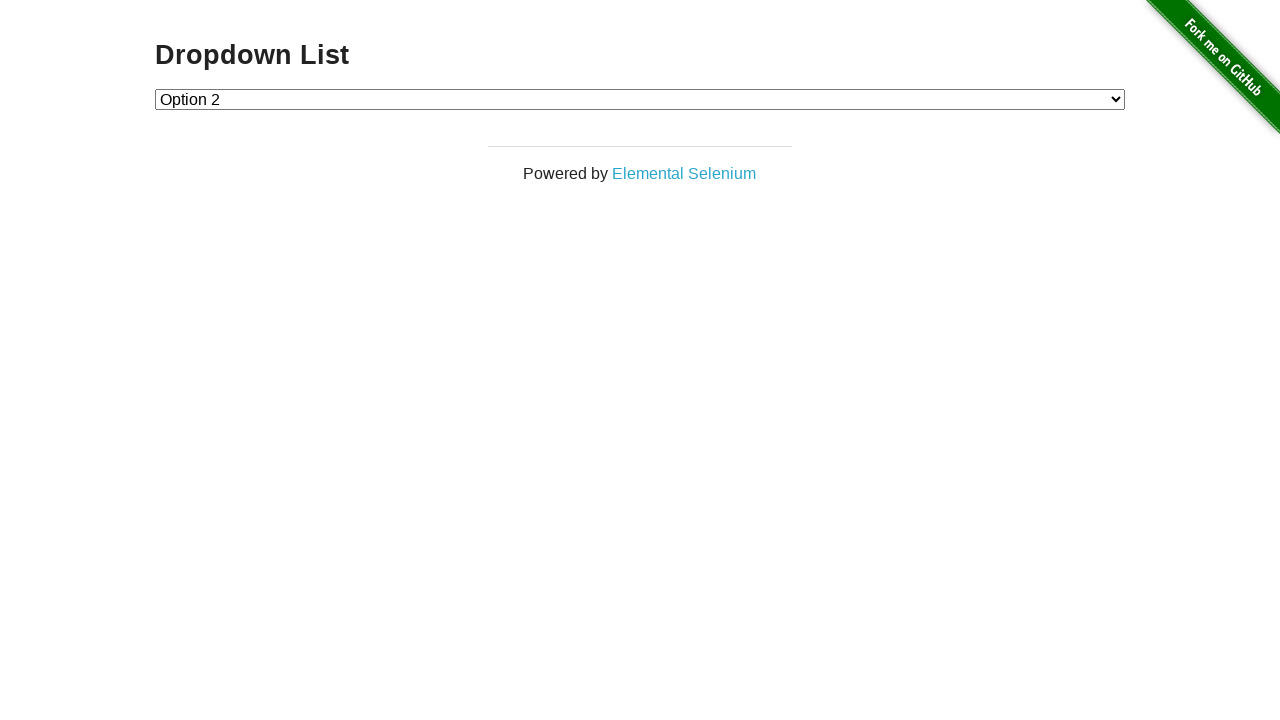

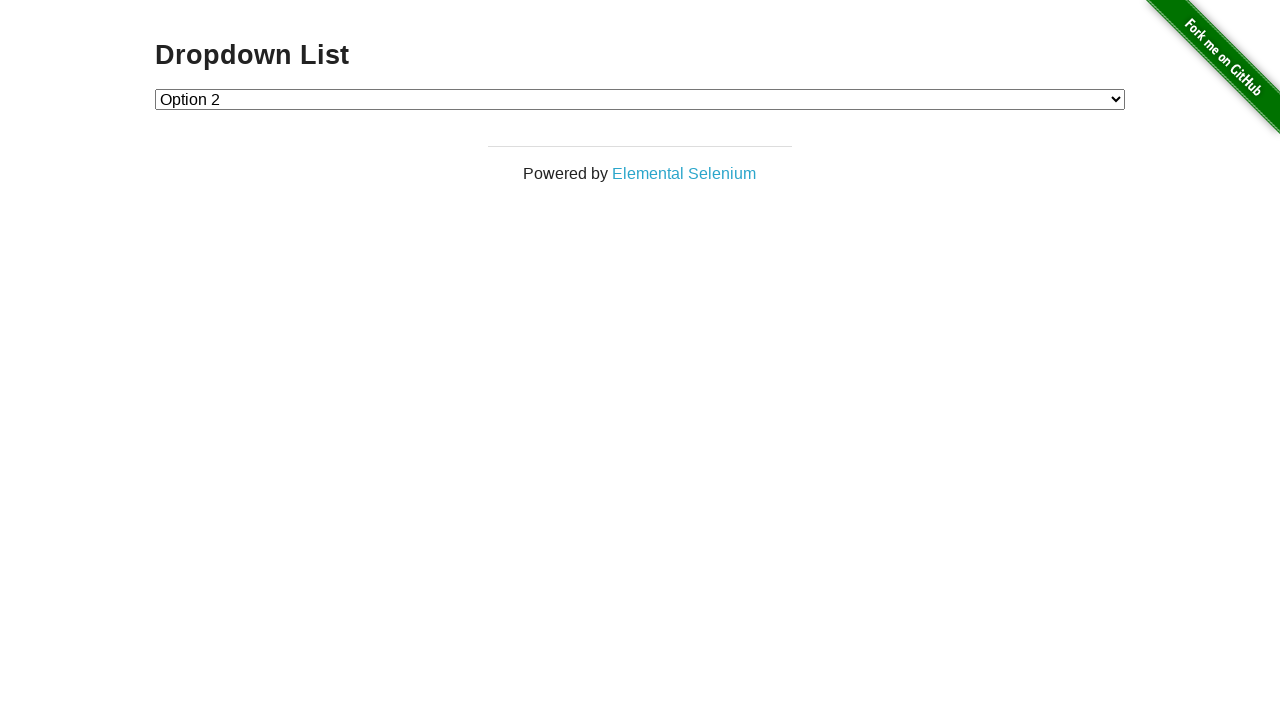